Navigates to Rahul Shetty Academy homepage and verifies the page loads successfully by checking the title

Starting URL: https://rahulshettyacademy.com/

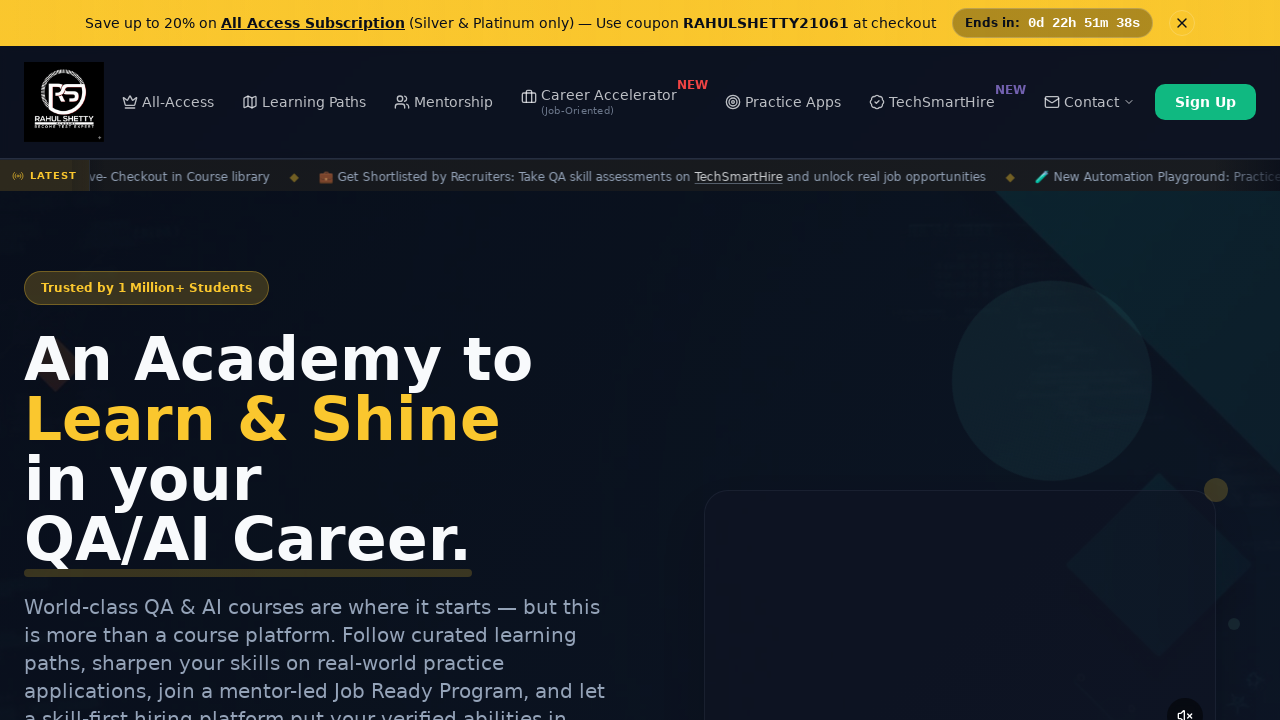

Waited for page to reach domcontentloaded state
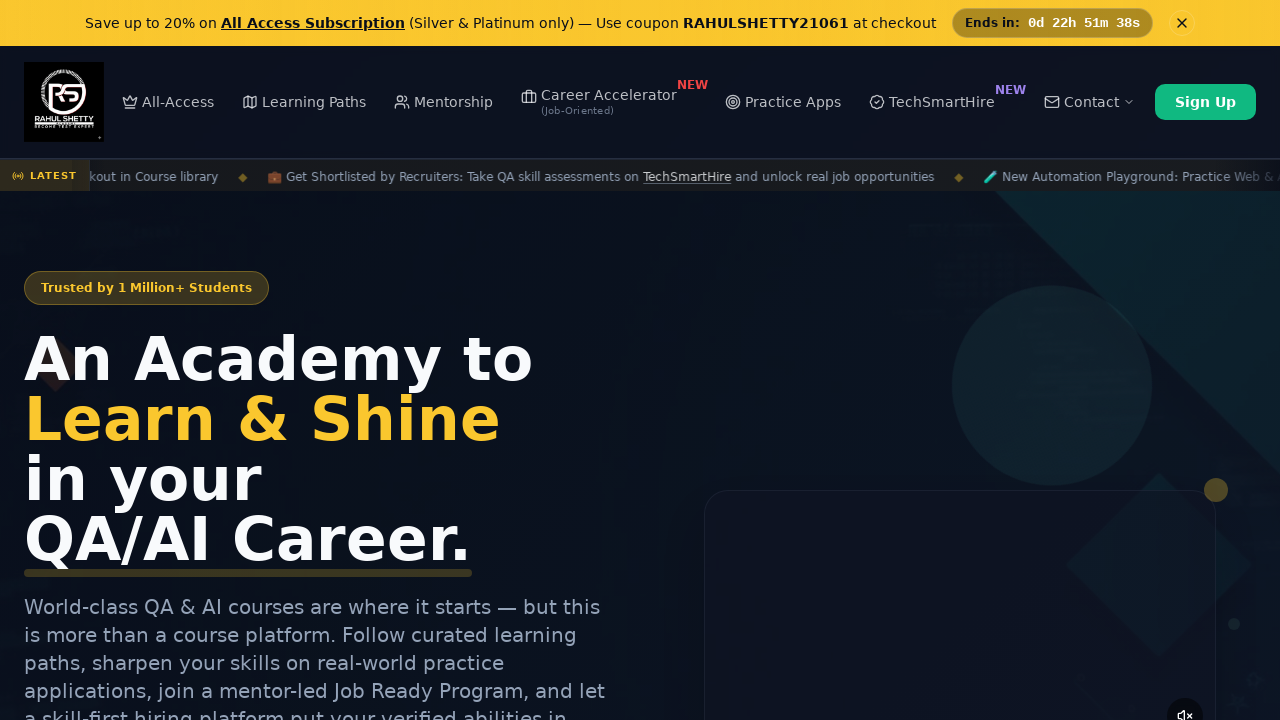

Verified page title is not empty - Rahul Shetty Academy homepage loaded successfully
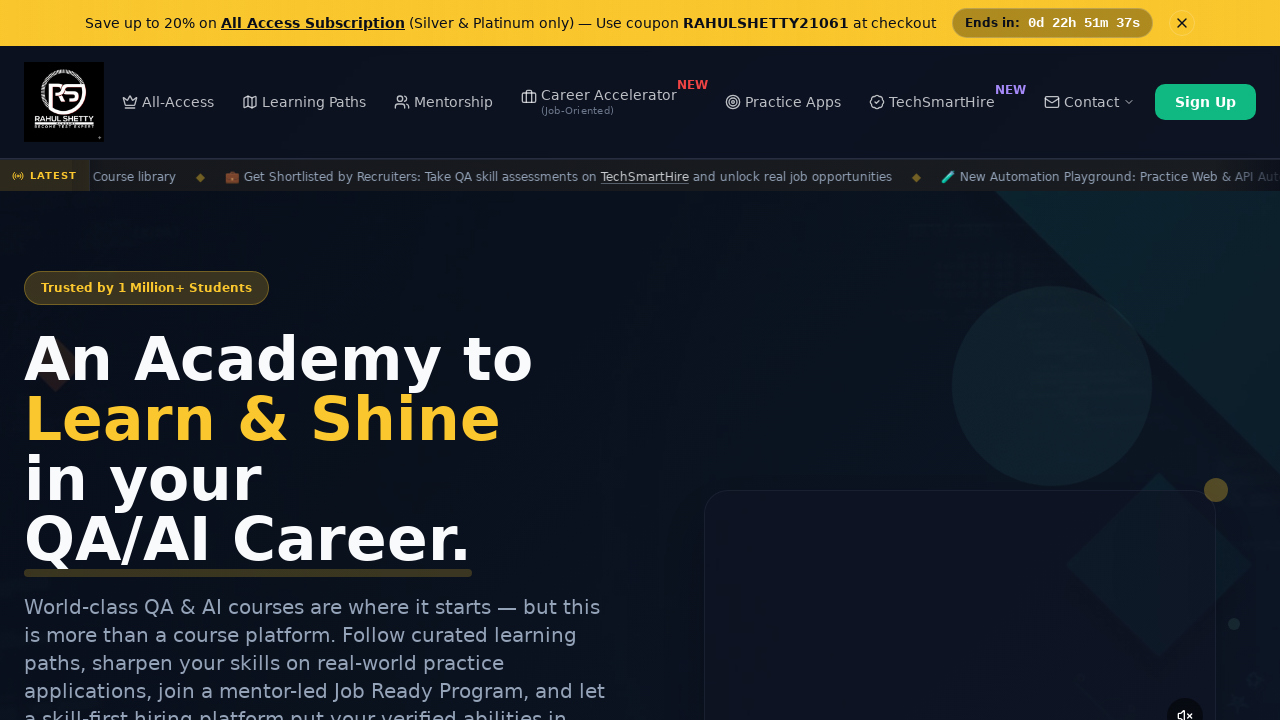

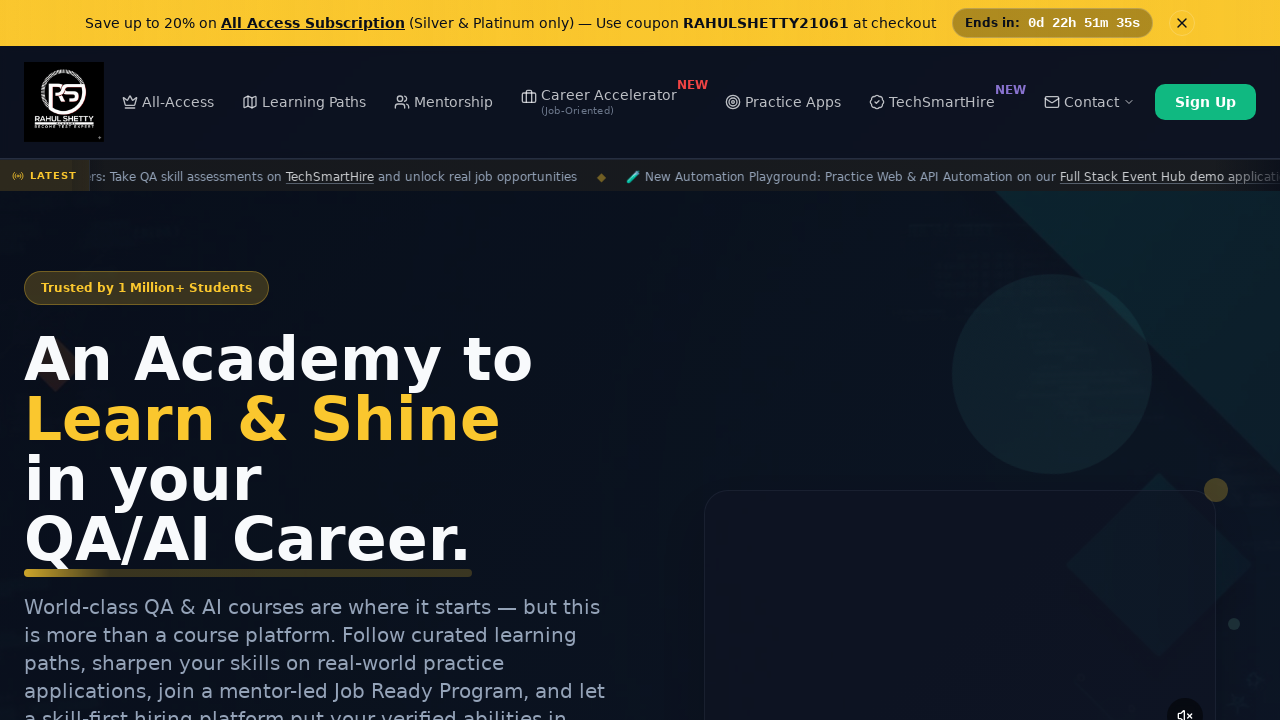